Tests keyboard actions on a registration form by typing text in firstname field, selecting all text, copying it, tabbing to next field, and pasting the copied text

Starting URL: https://www.tutorialspoint.com/selenium/practice/register.php

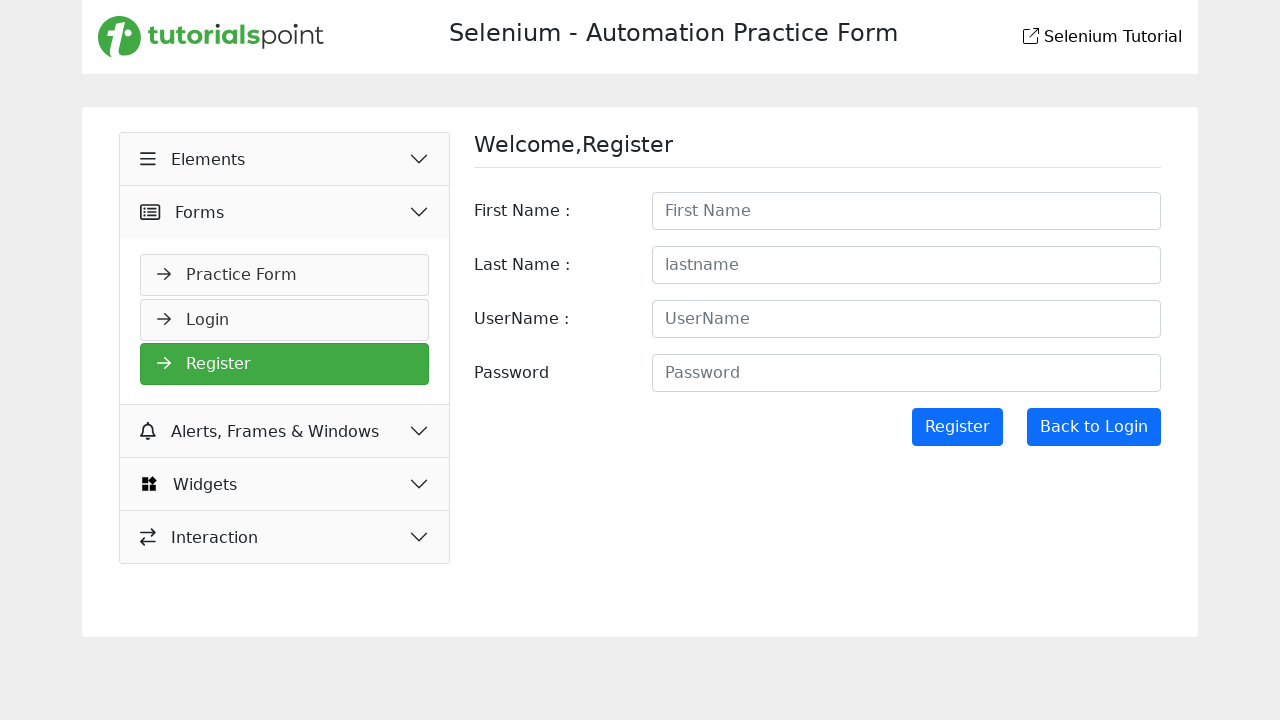

Clicked on firstname field at (906, 211) on #firstname
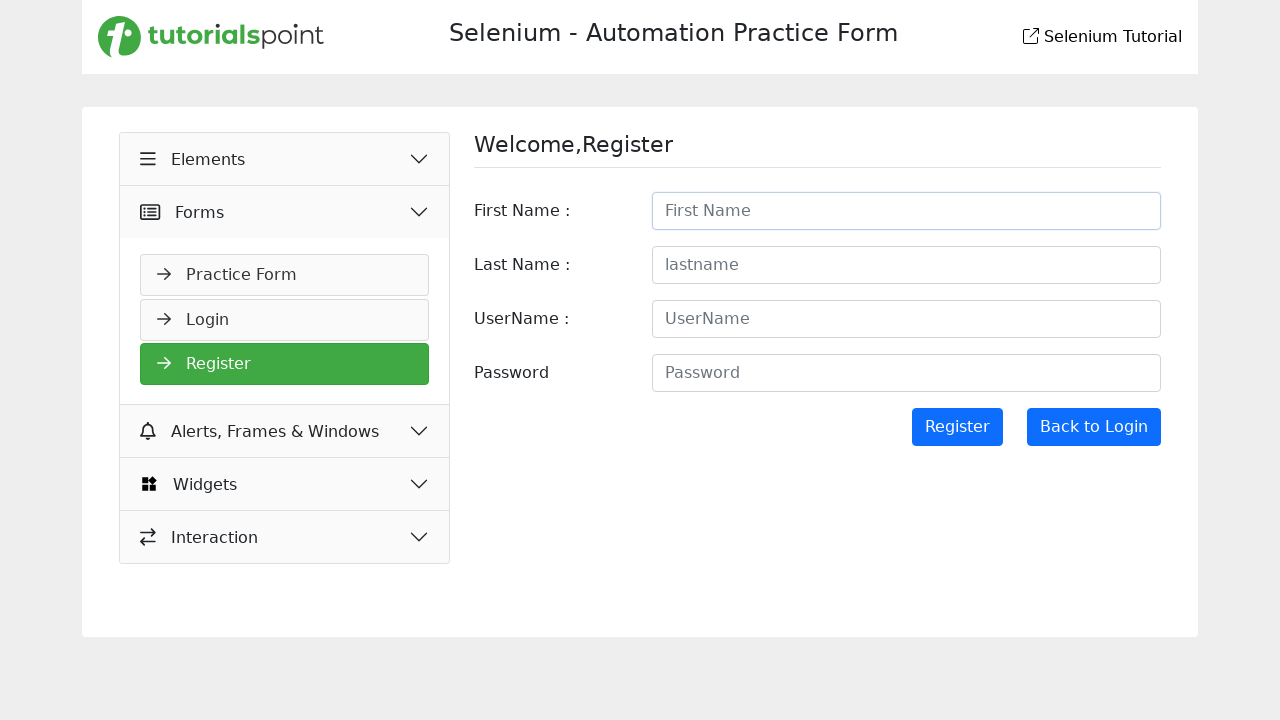

Typed 'Dave' in firstname field
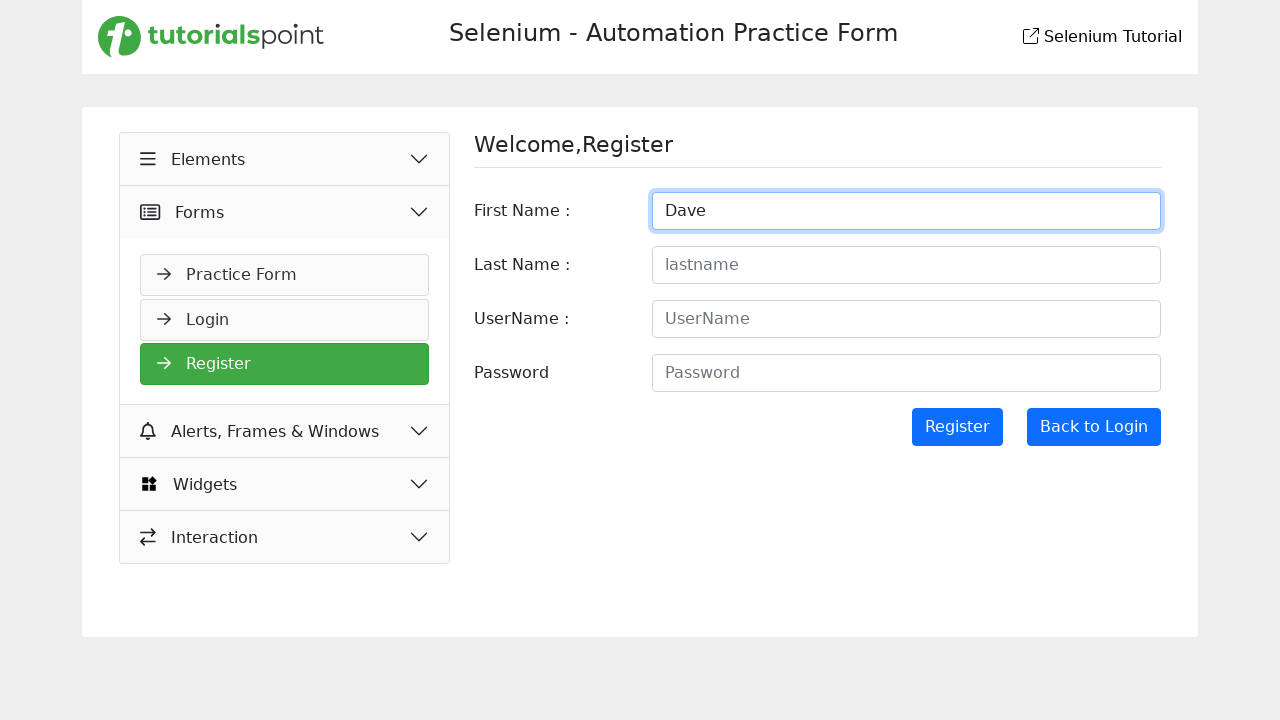

Selected all text in firstname field using Ctrl+A
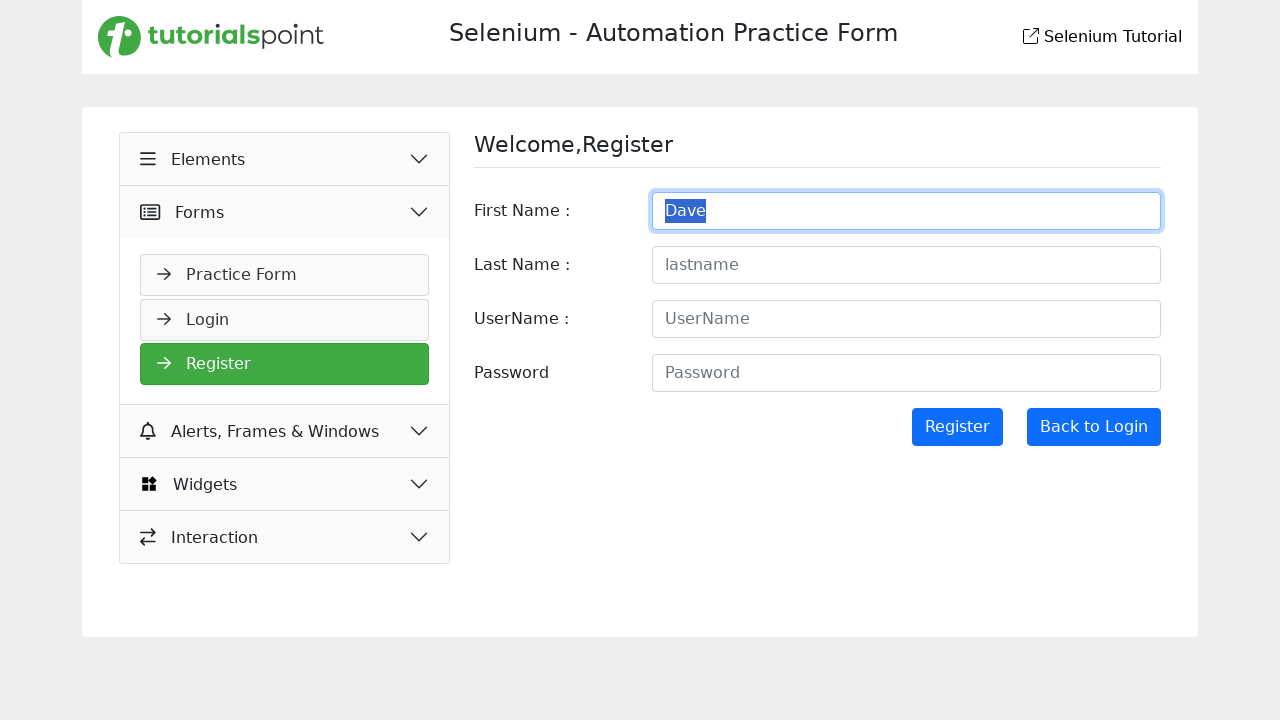

Copied selected text using Ctrl+C
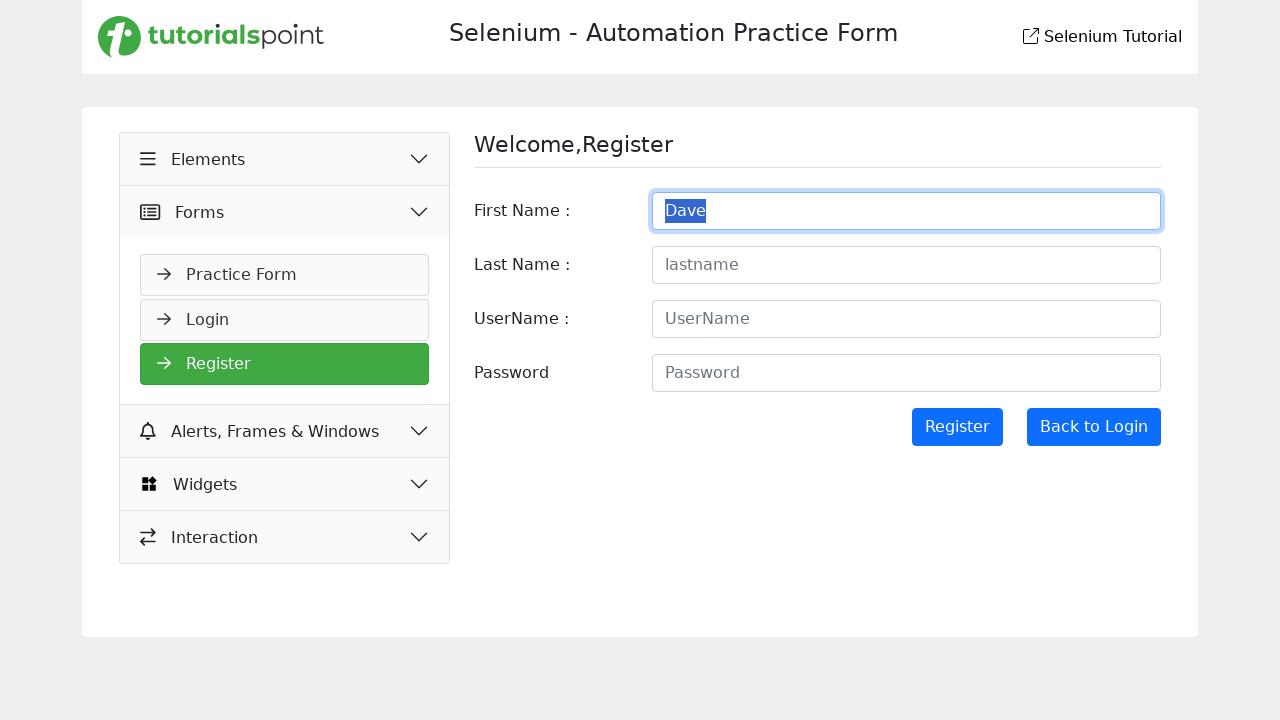

Tabbed to next field
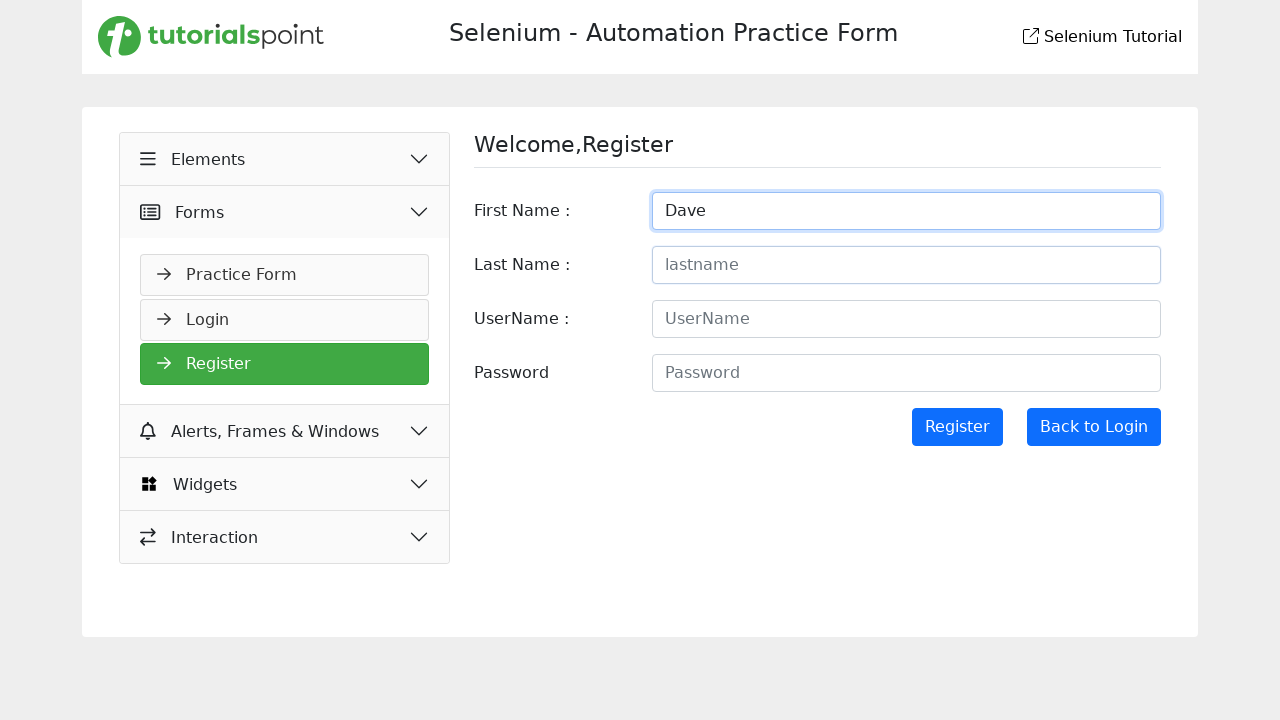

Pasted copied text using Ctrl+V
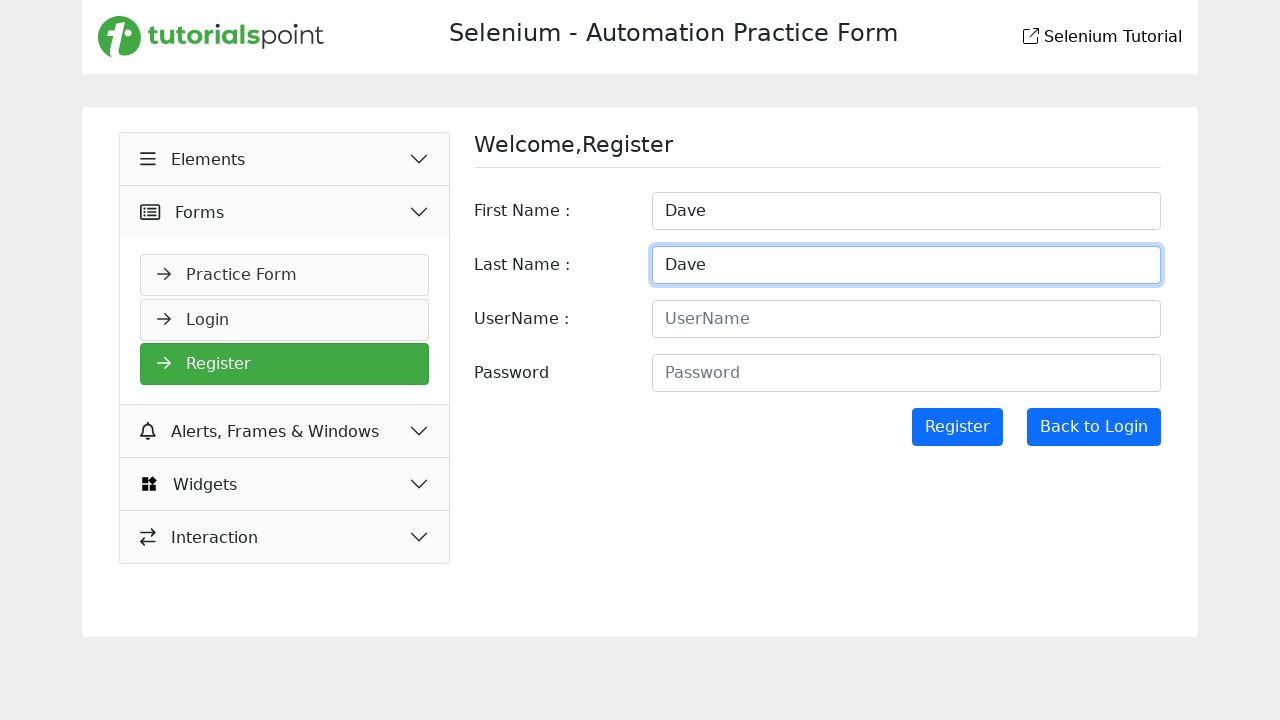

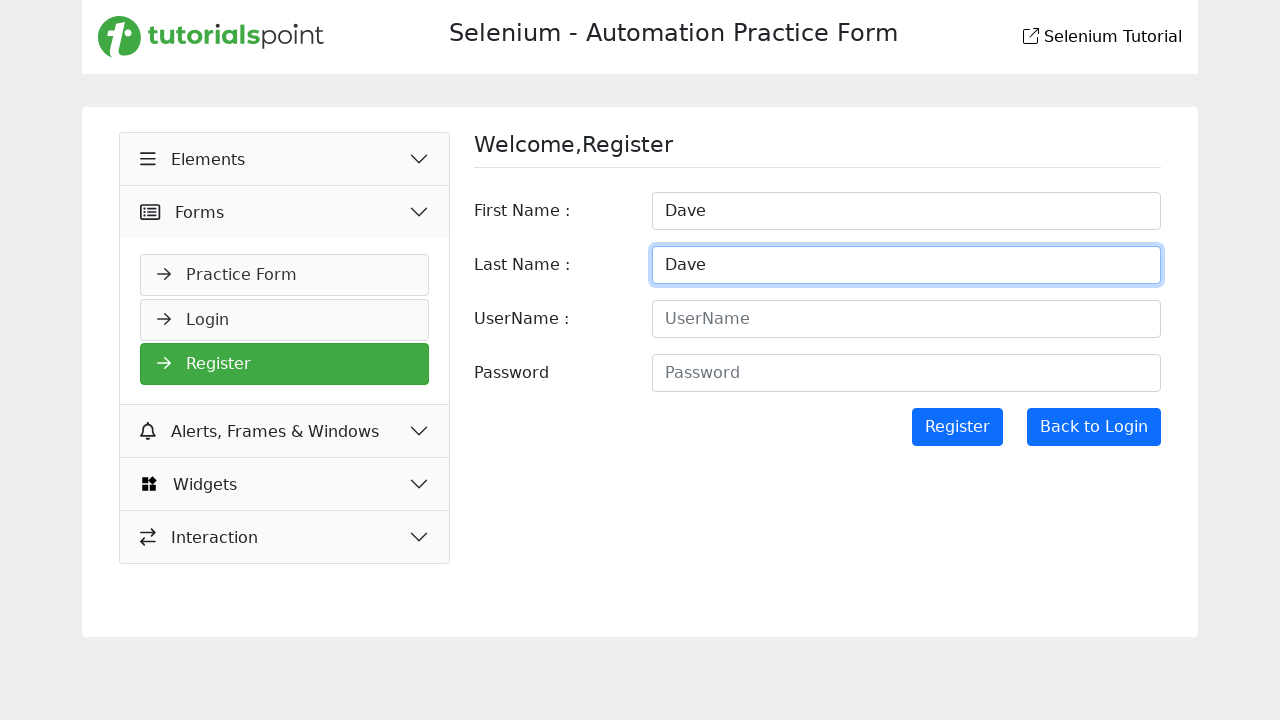